Navigates to Rahul Shetty Academy website and verifies that the page title matches the expected value "Rahul Shetty Academy"

Starting URL: https://rahulshettyacademy.com

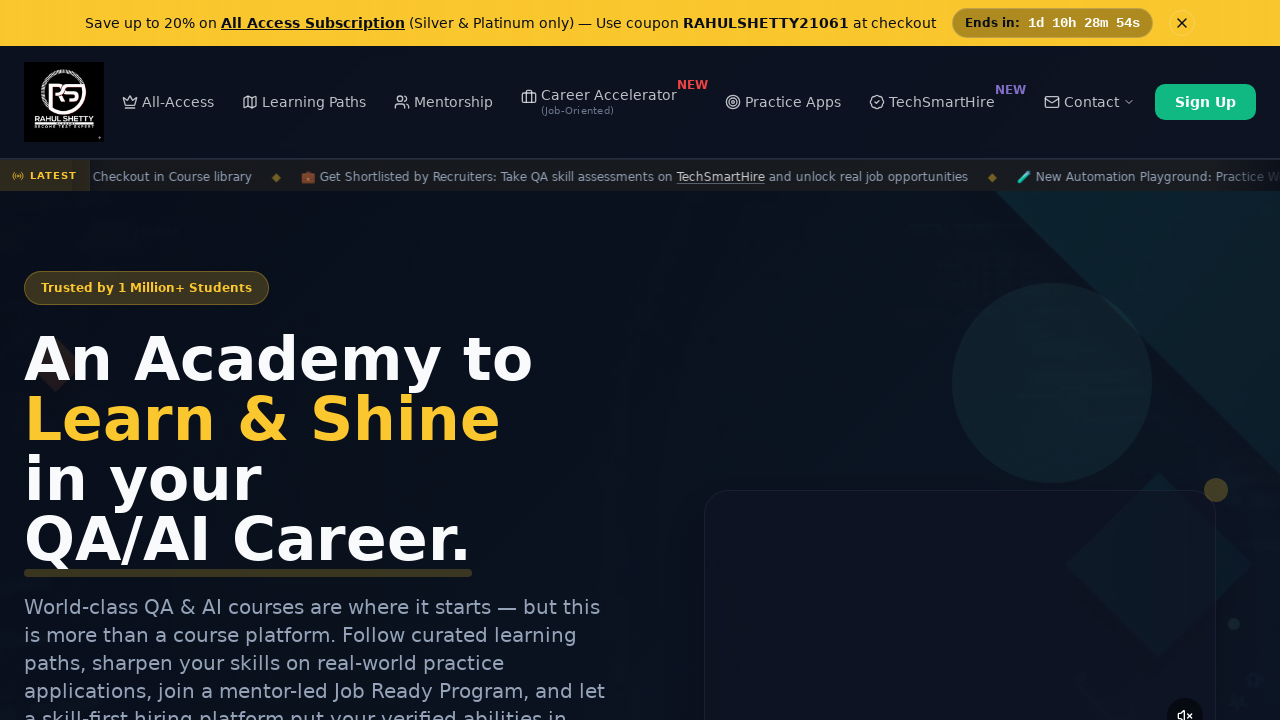

Waited for page to reach domcontentloaded state
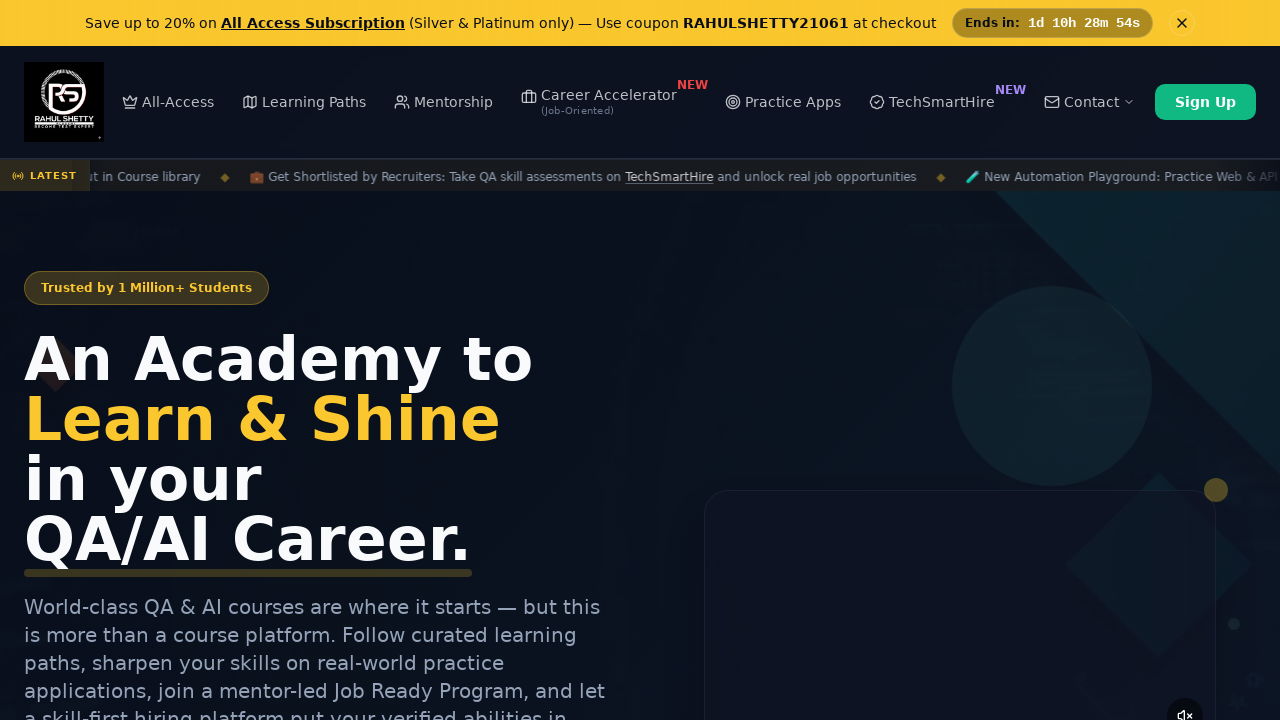

Verified page title matches 'Rahul Shetty Academy'
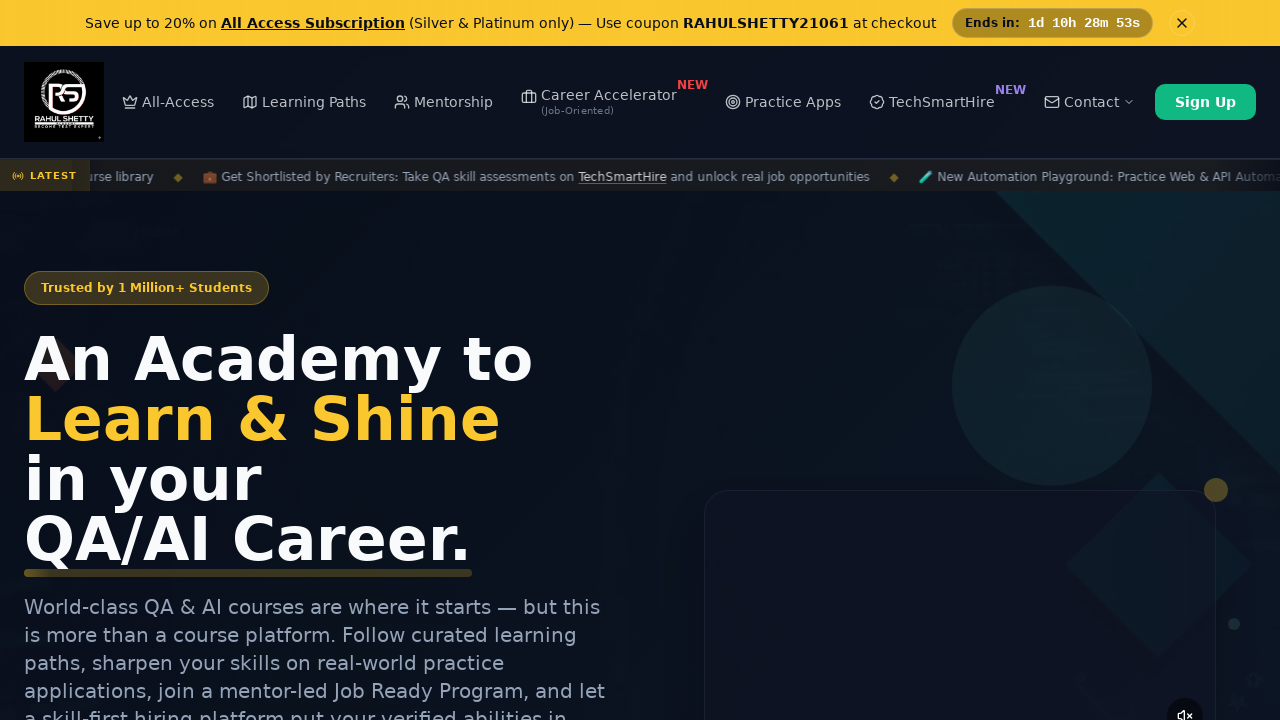

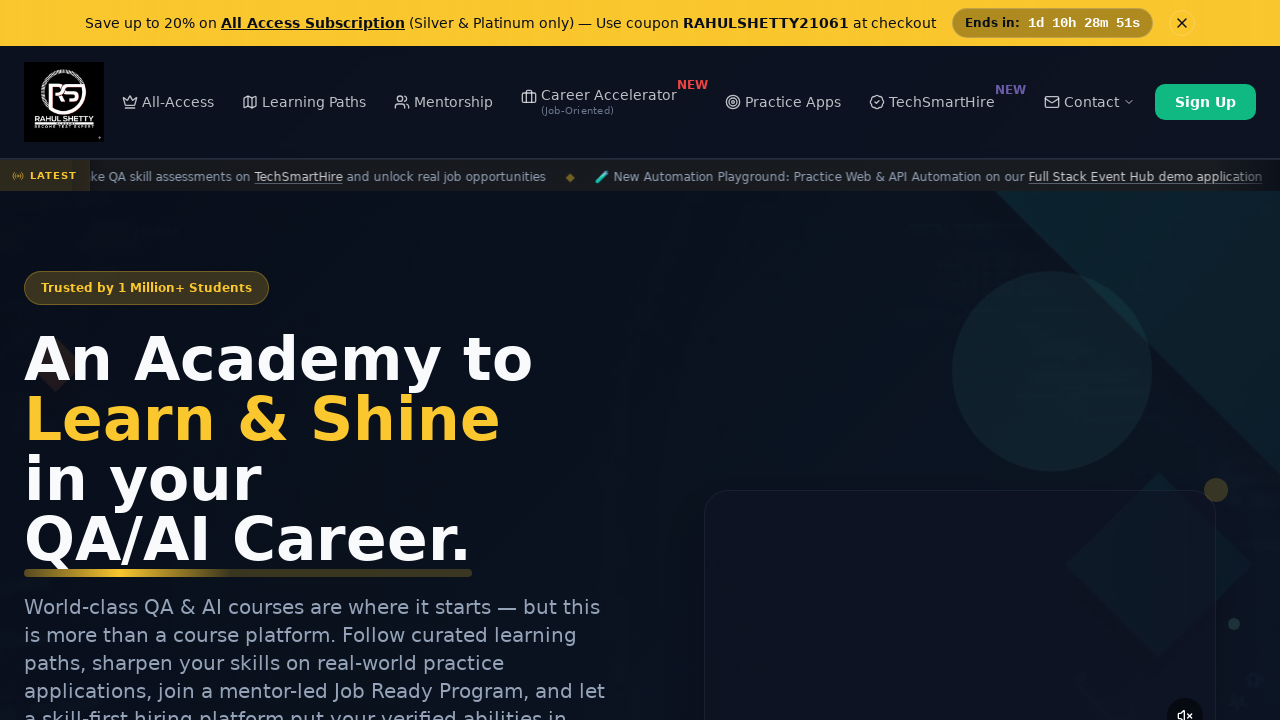